Tests dynamic properties page by waiting for elements that appear after 5 seconds

Starting URL: https://demoqa.com/dynamic-properties

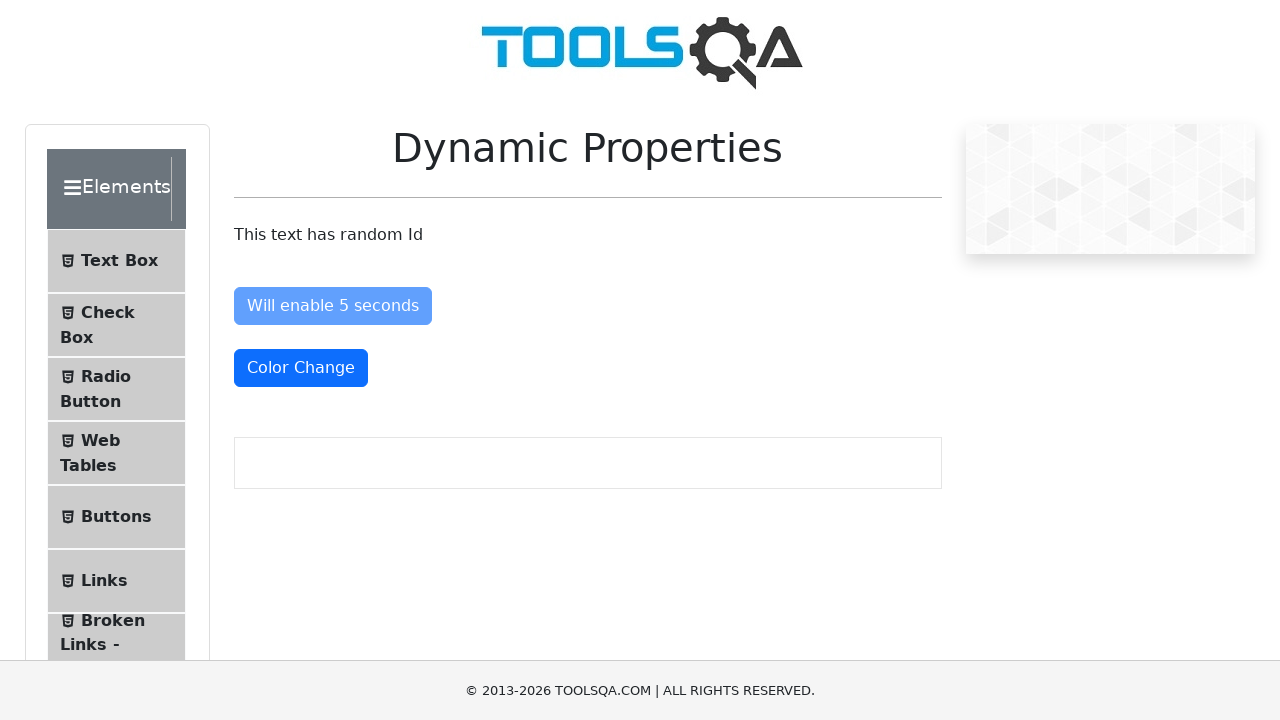

Waited for 'Visible After 5 Seconds' button to appear
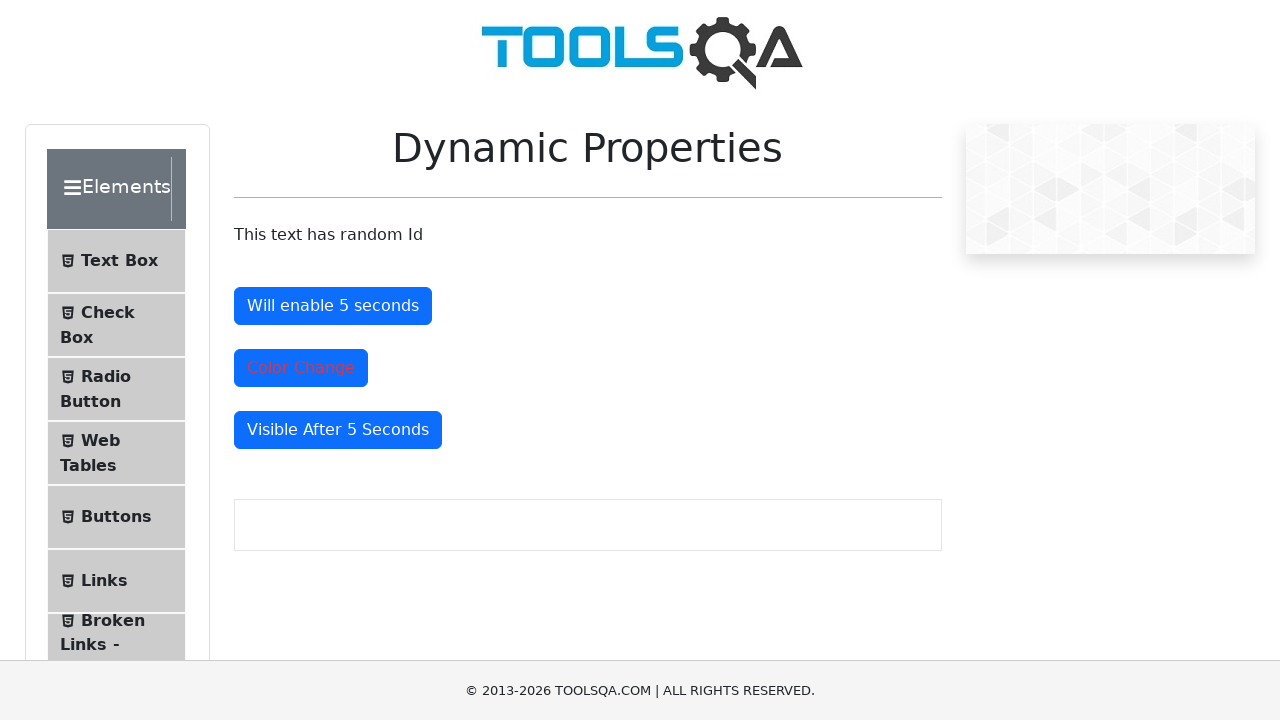

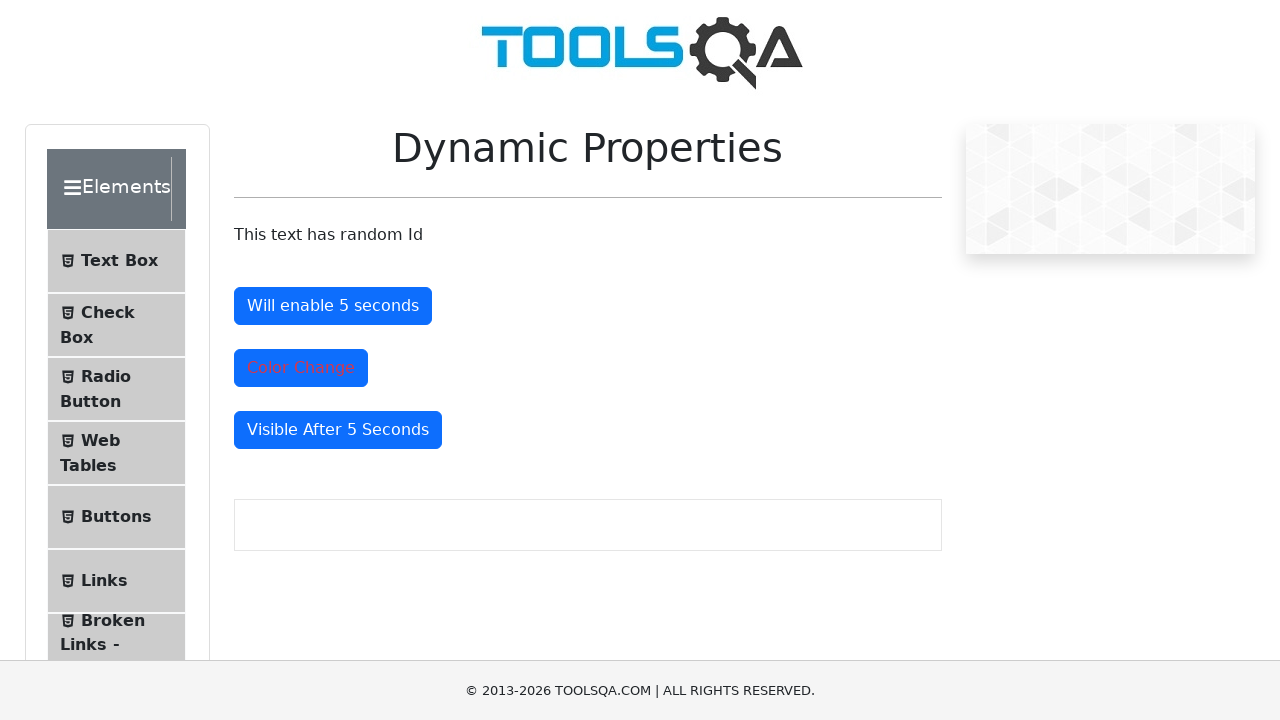